Tests various UI interactions on a practice automation page including hiding/showing text elements, handling JavaScript confirm dialogs, hovering over elements, and interacting with elements inside an iframe.

Starting URL: https://rahulshettyacademy.com/AutomationPractice/

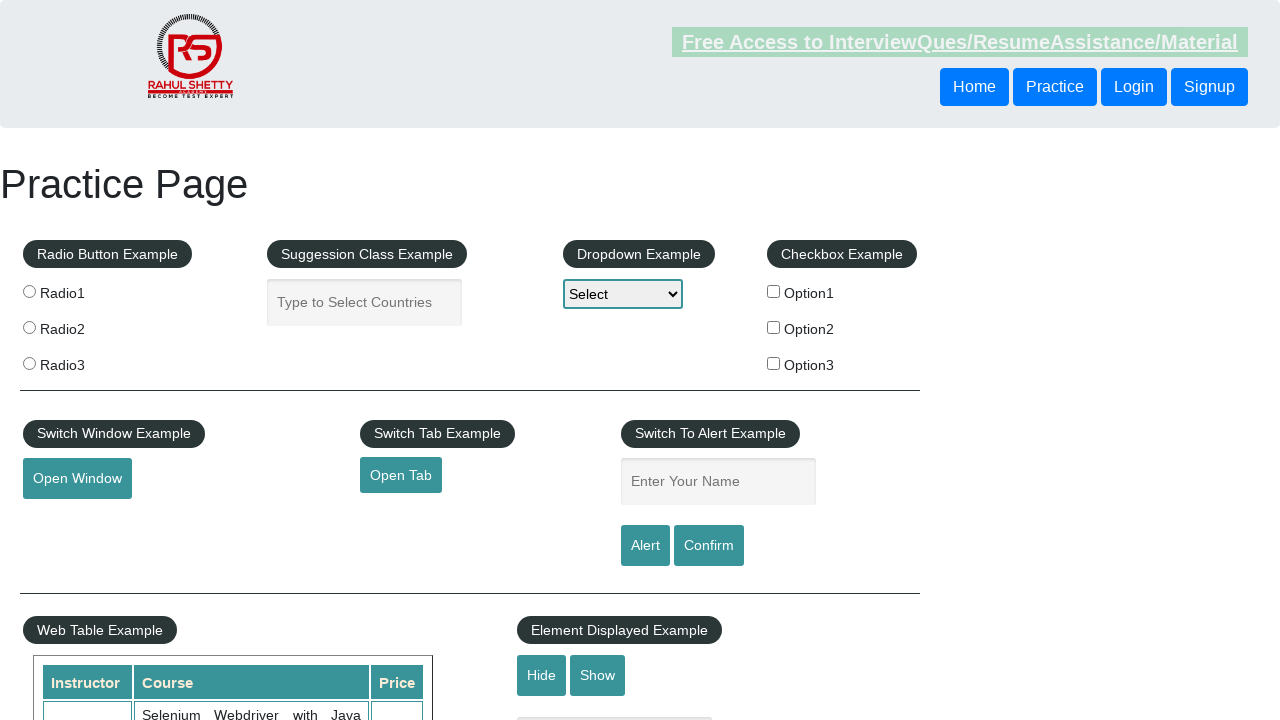

Verified that the text box is initially visible
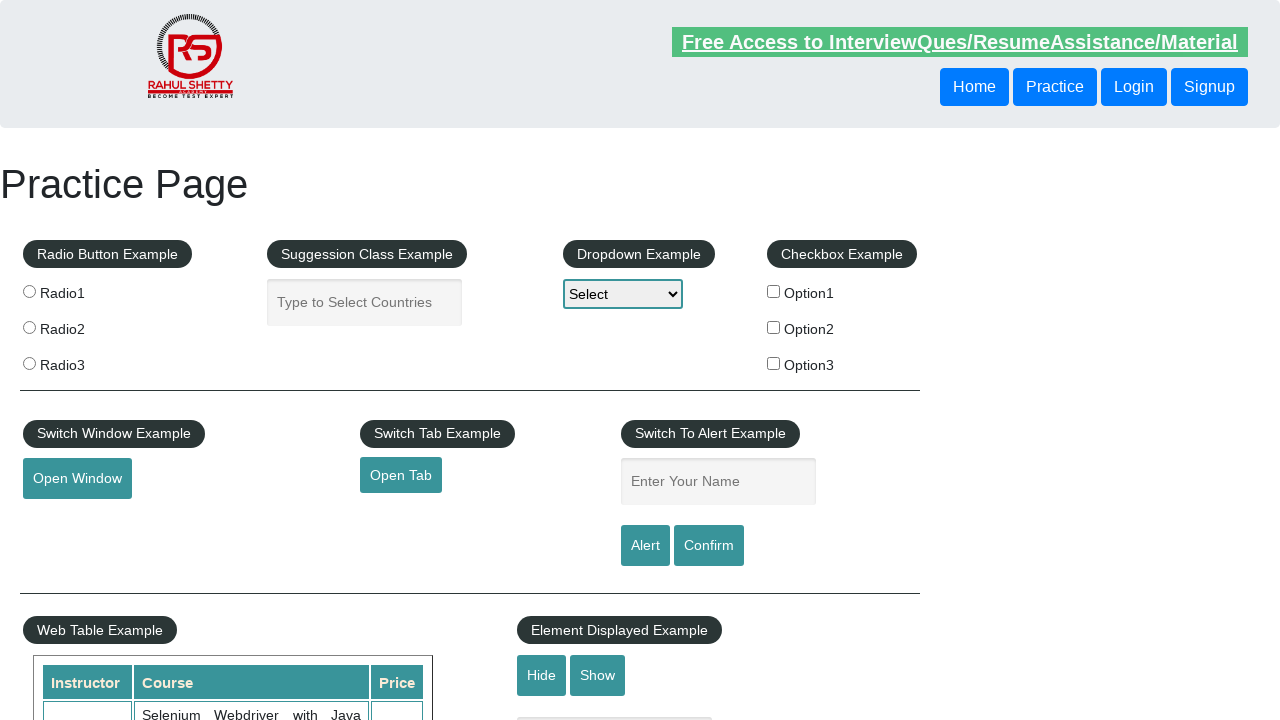

Clicked the hide button to hide the text box at (542, 675) on #hide-textbox
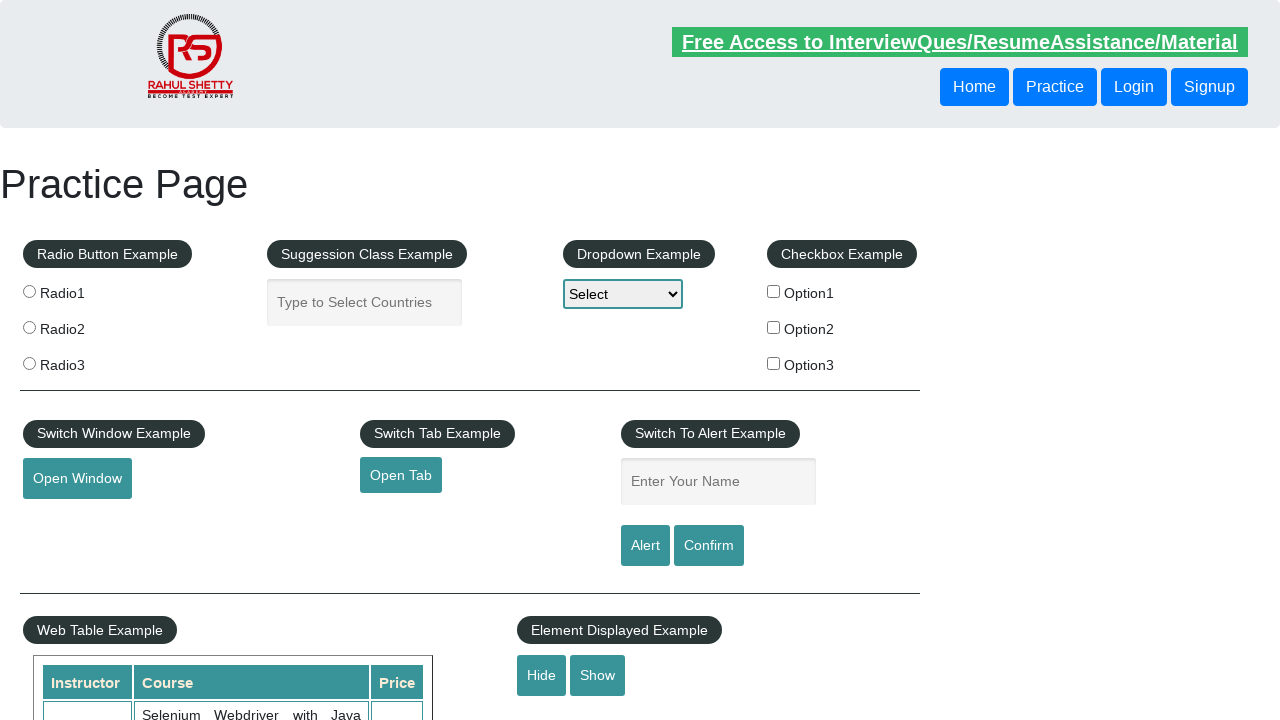

Verified that the text box is now hidden
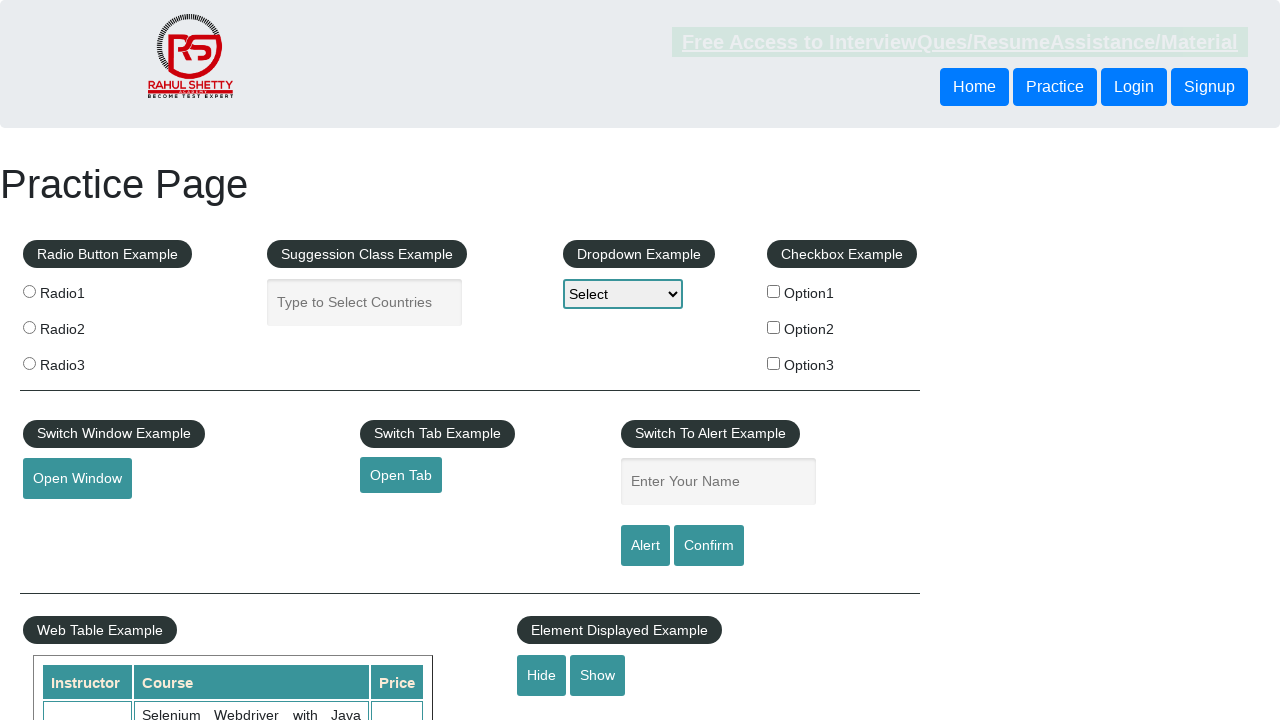

Set up dialog handler to automatically accept confirm dialogs
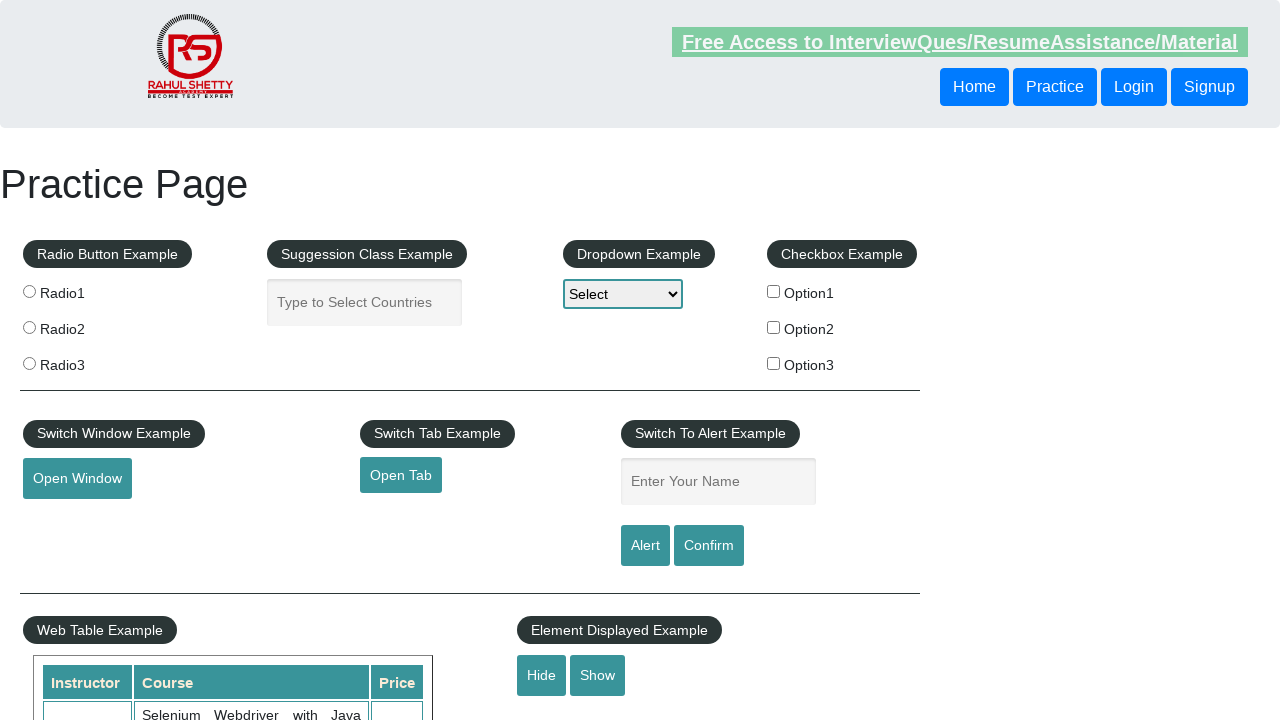

Clicked the confirm button, triggering a JavaScript dialog that was accepted at (709, 546) on #confirmbtn
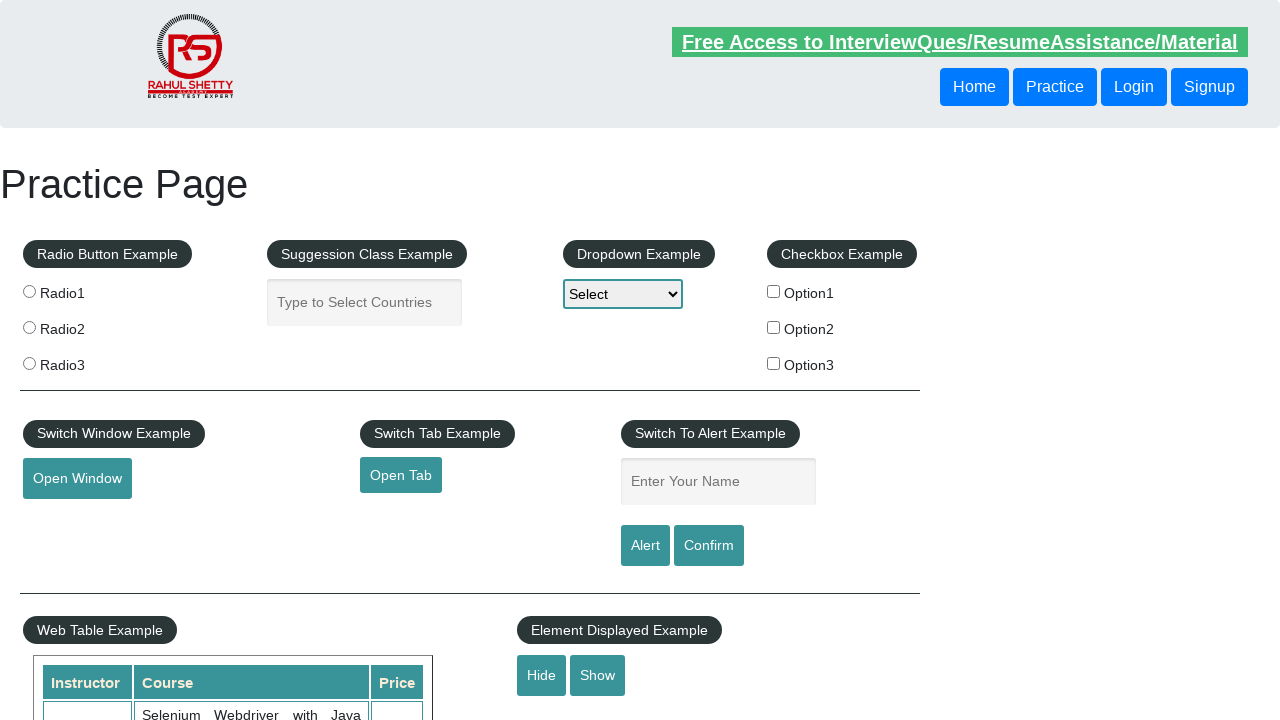

Hovered over the mouse hover element to reveal hidden content at (83, 361) on #mousehover
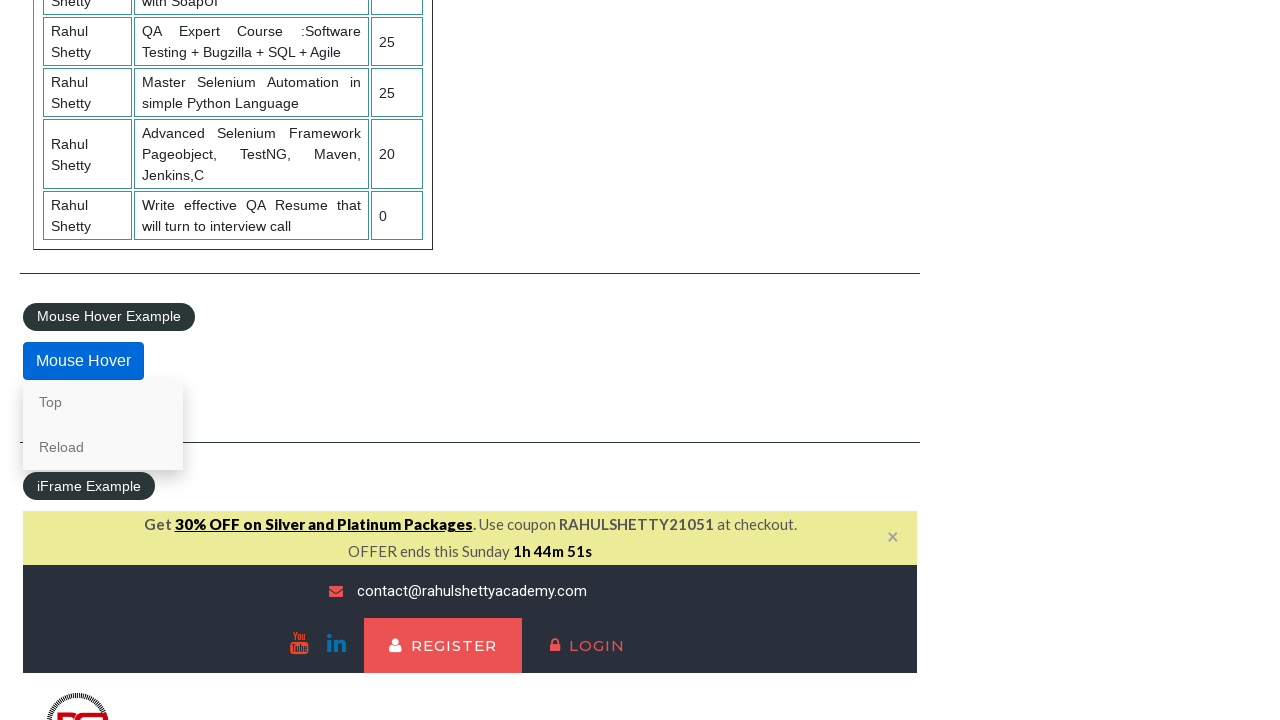

Located the courses iframe for interaction
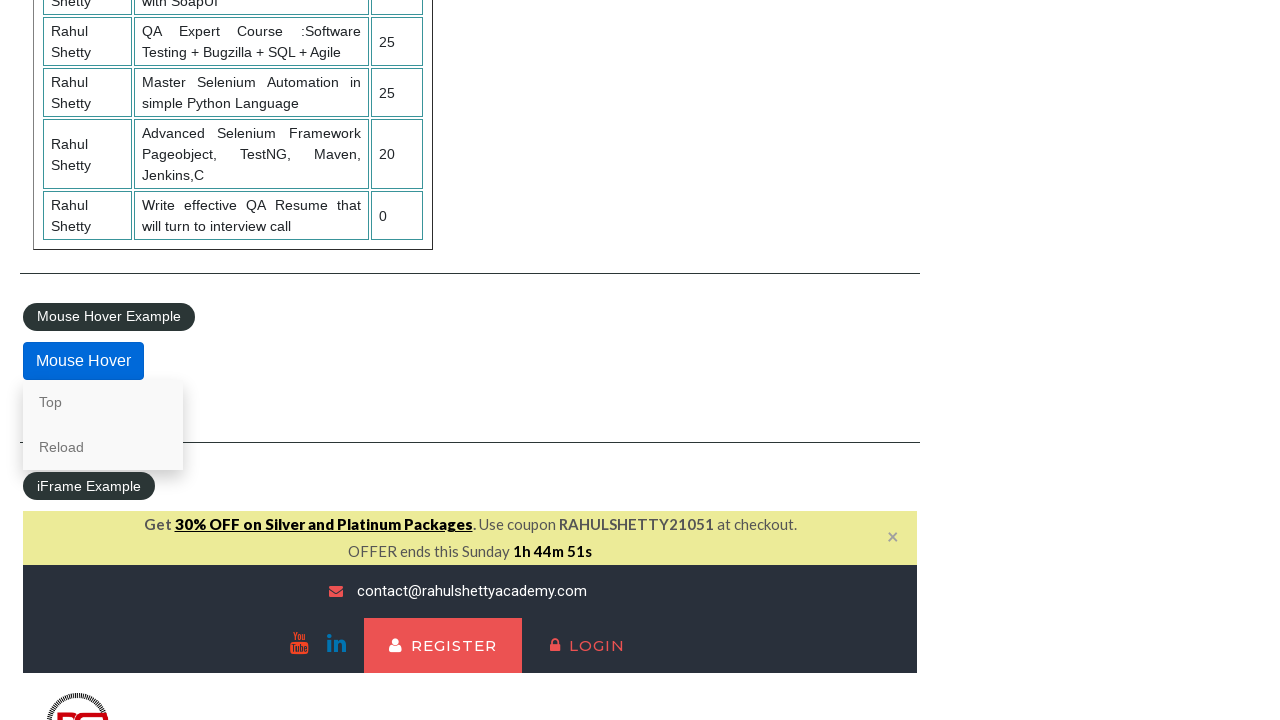

Clicked on the lifetime access link within the iframe at (307, 360) on #courses-iframe >> internal:control=enter-frame >> li a[href*='lifetime-access']
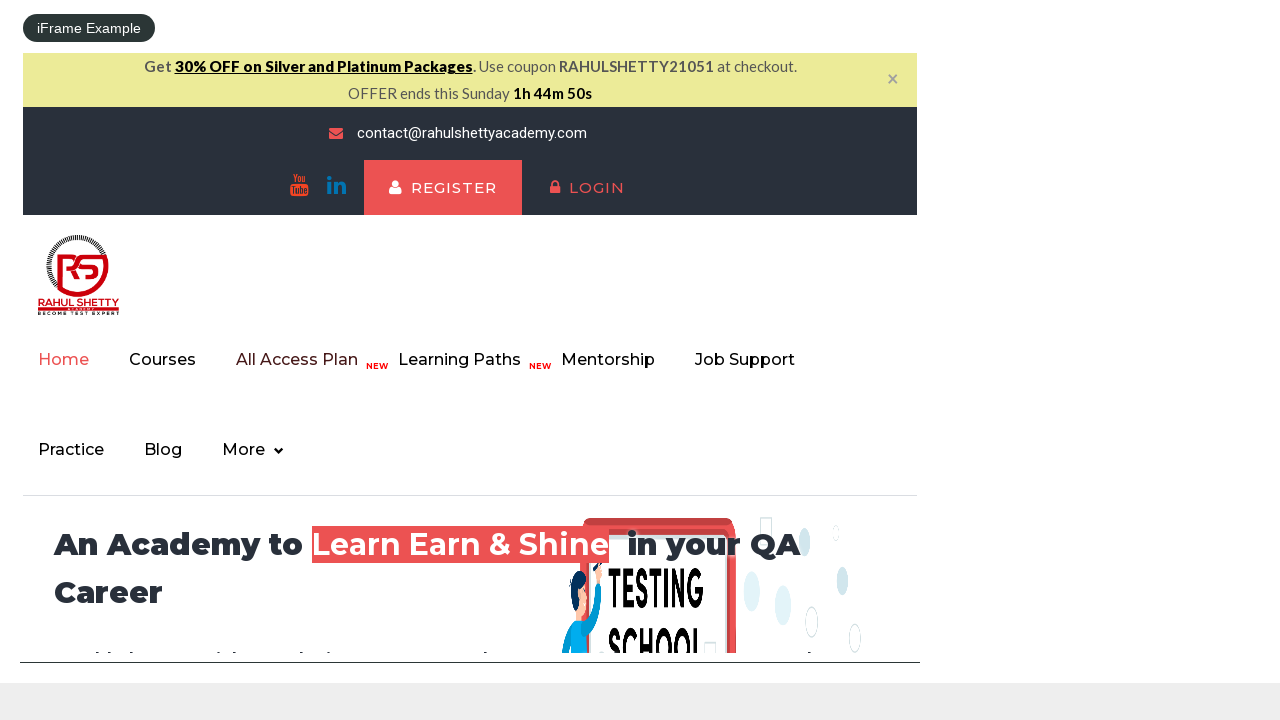

Waited for the text content heading to be available in the iframe
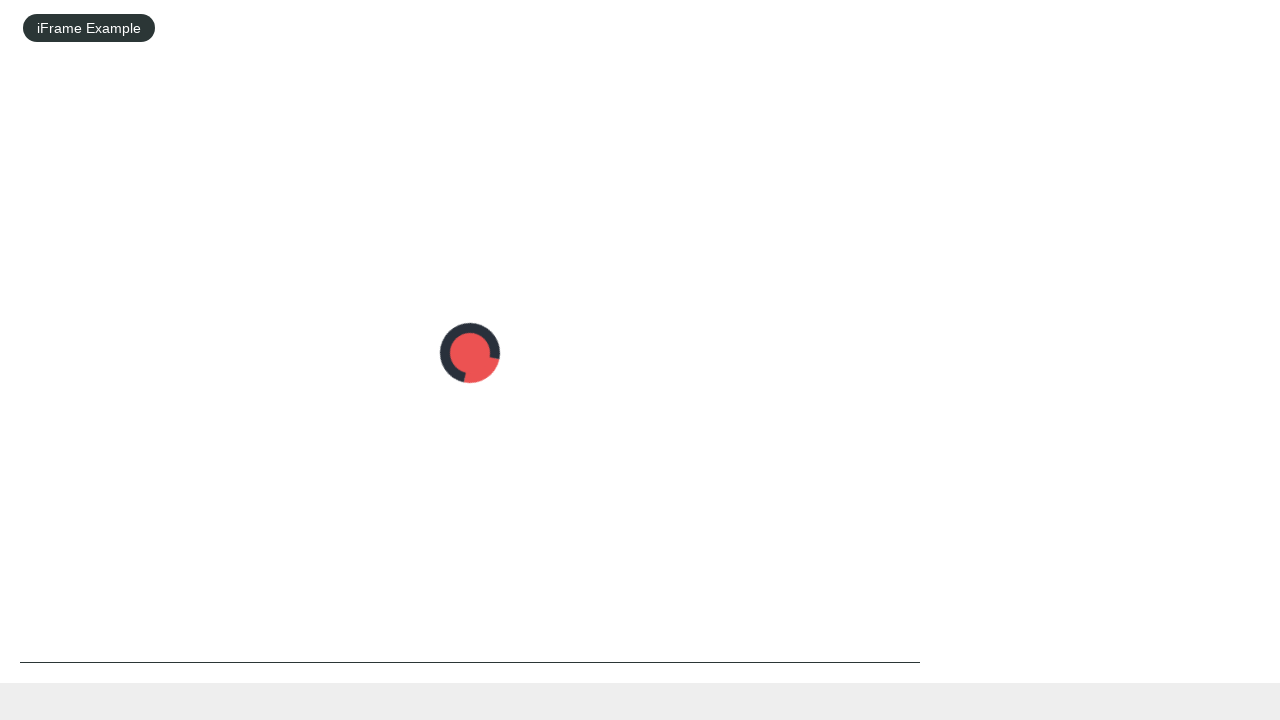

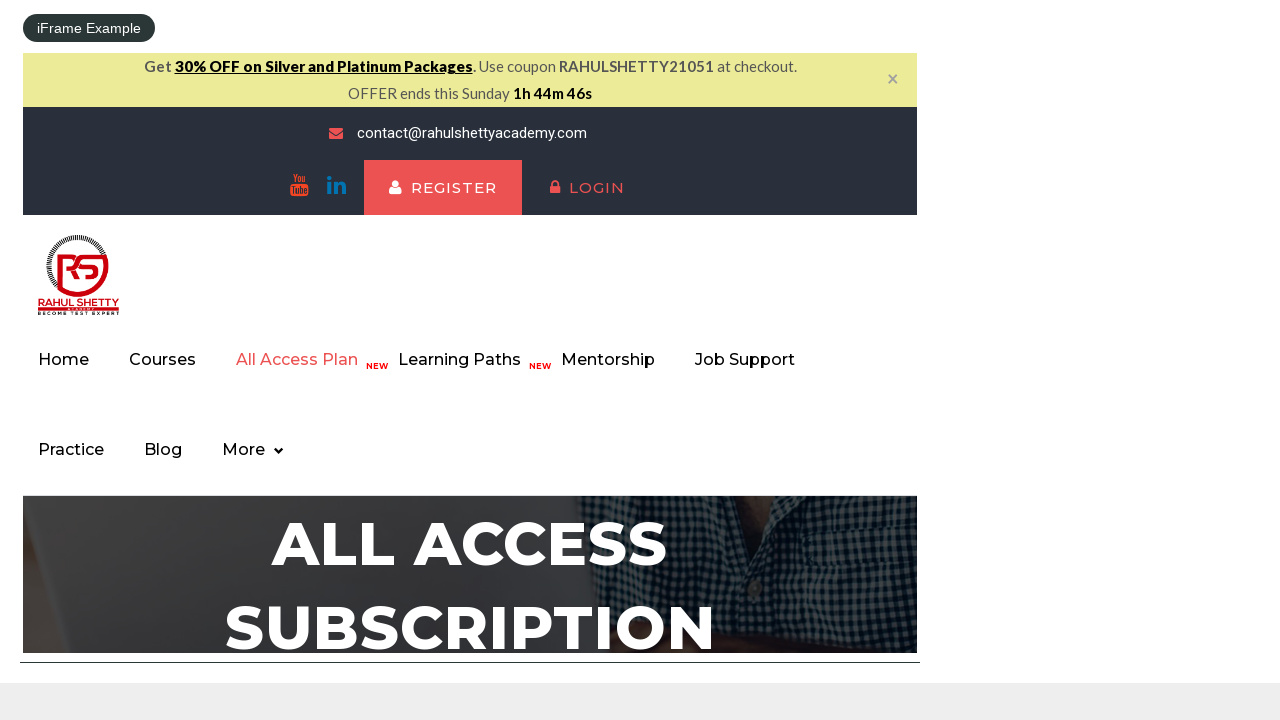